Tests iframe switching and link clicking functionality by navigating to W3Schools tryit page, switching to the result iframe, and clicking a link that opens in a new window

Starting URL: https://www.w3schools.com/tags/tryit.asp?filename=tryhtml_link_target

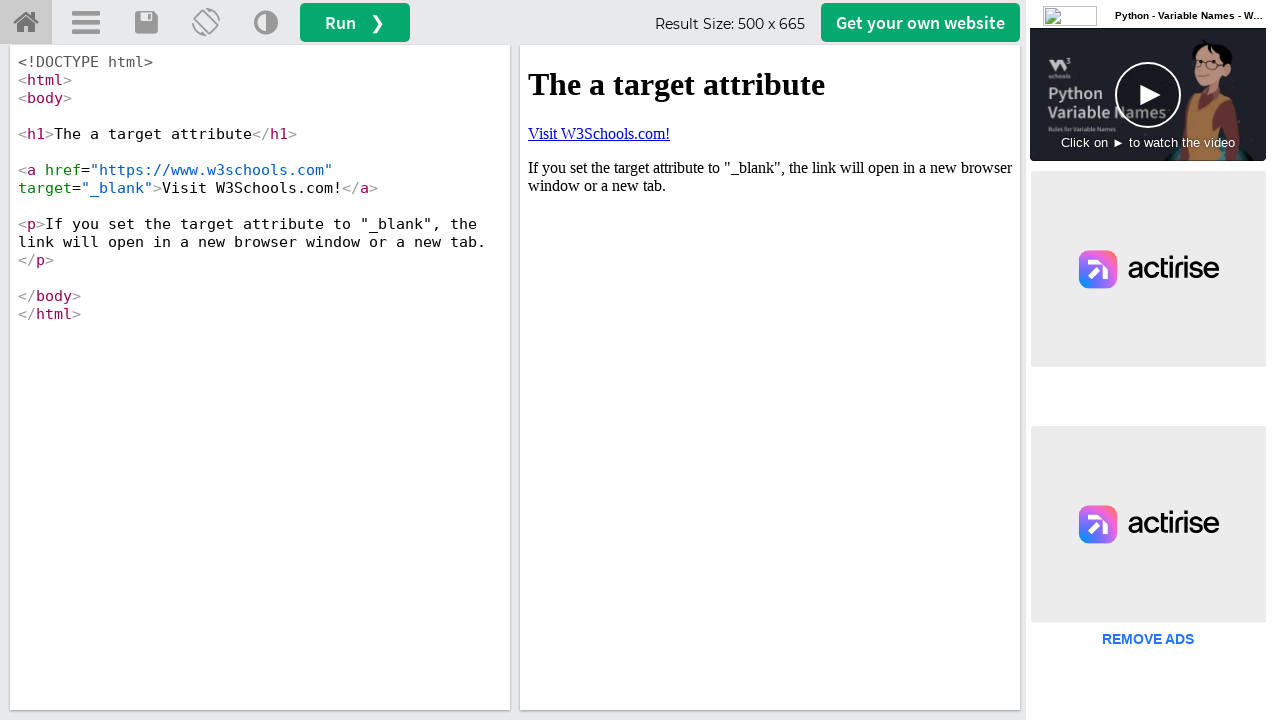

Waited for iframe #iframeResult to load
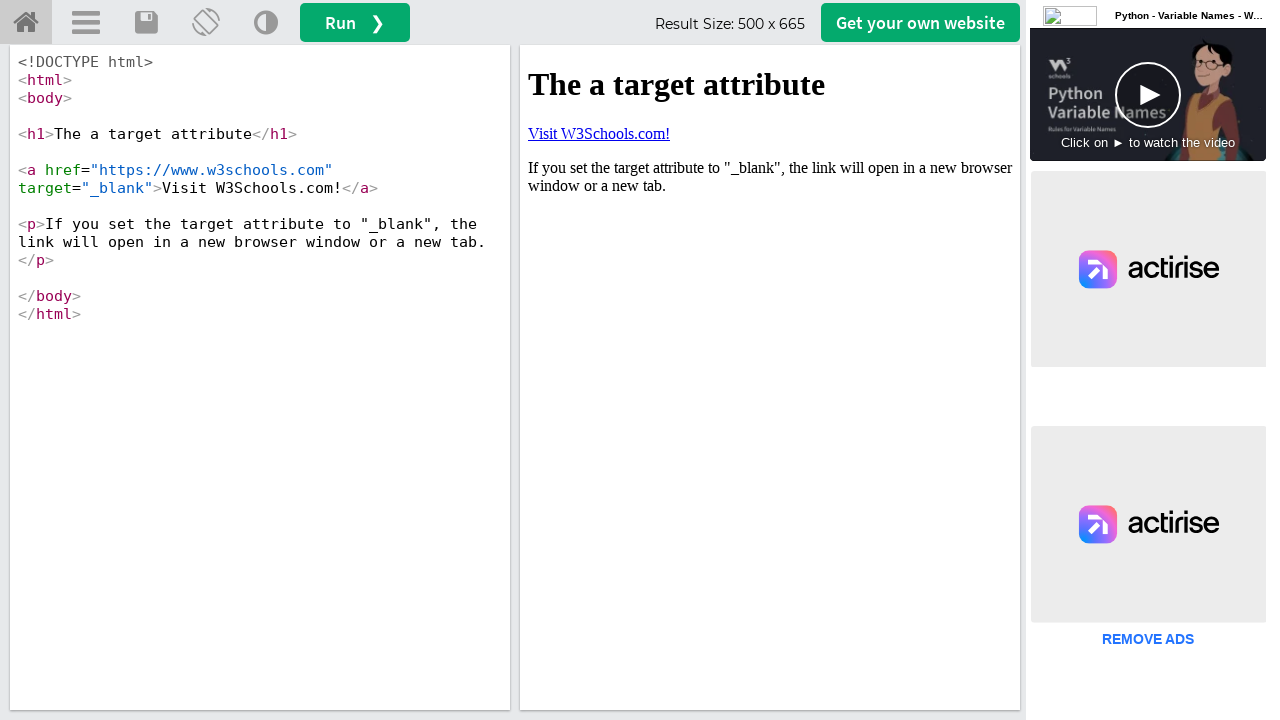

Located and switched to #iframeResult iframe
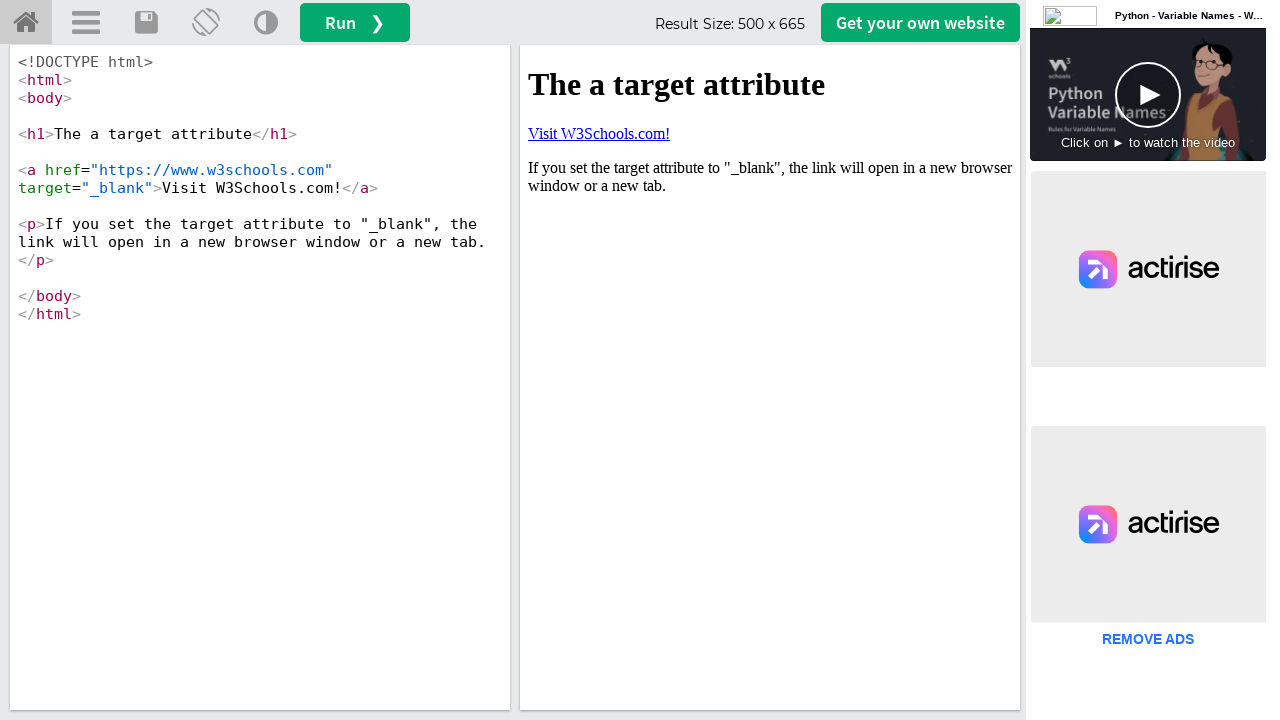

Clicked 'Visit W3Schools.com!' link inside iframe at (599, 133) on #iframeResult >> internal:control=enter-frame >> text=Visit W3Schools.com!
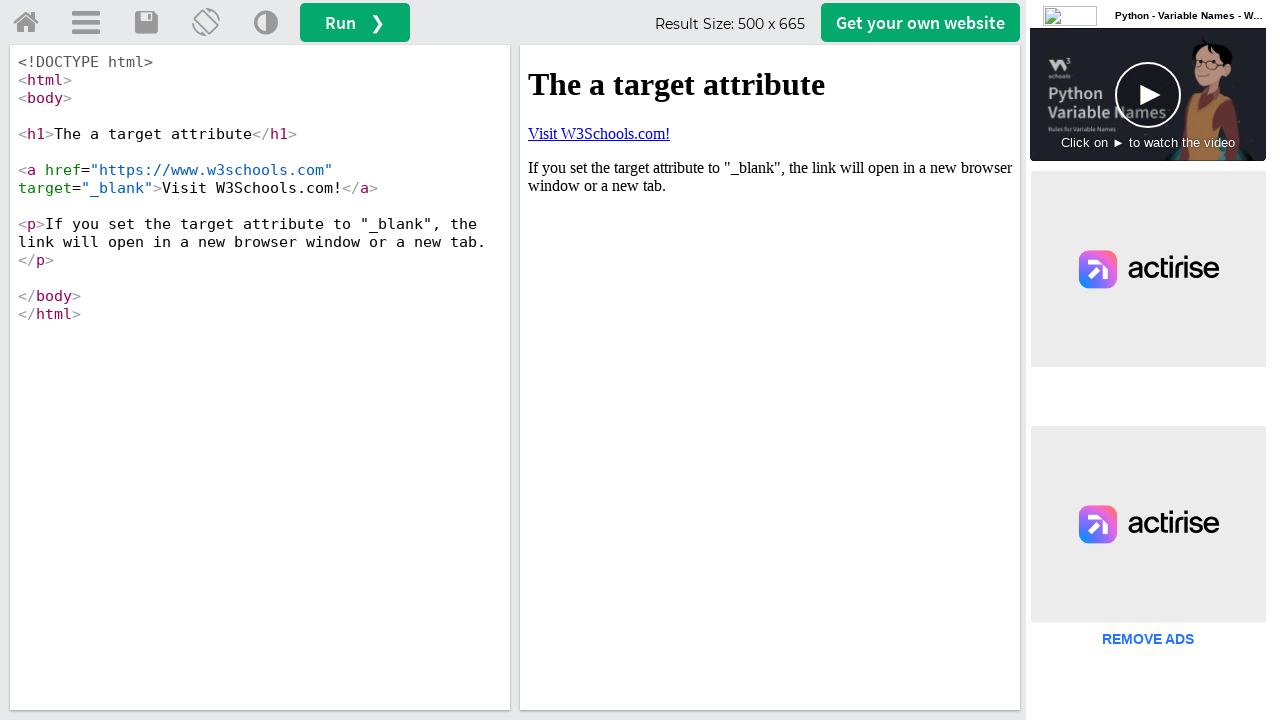

Waited 2000ms for new page/tab to open
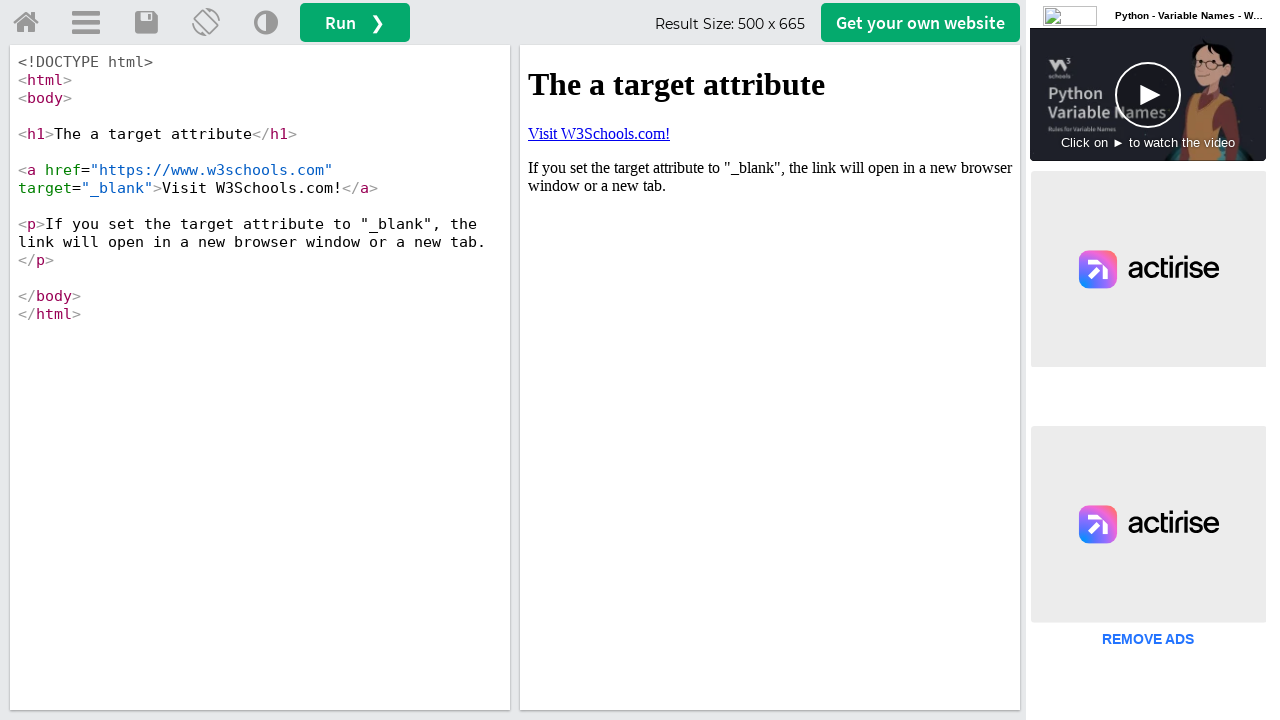

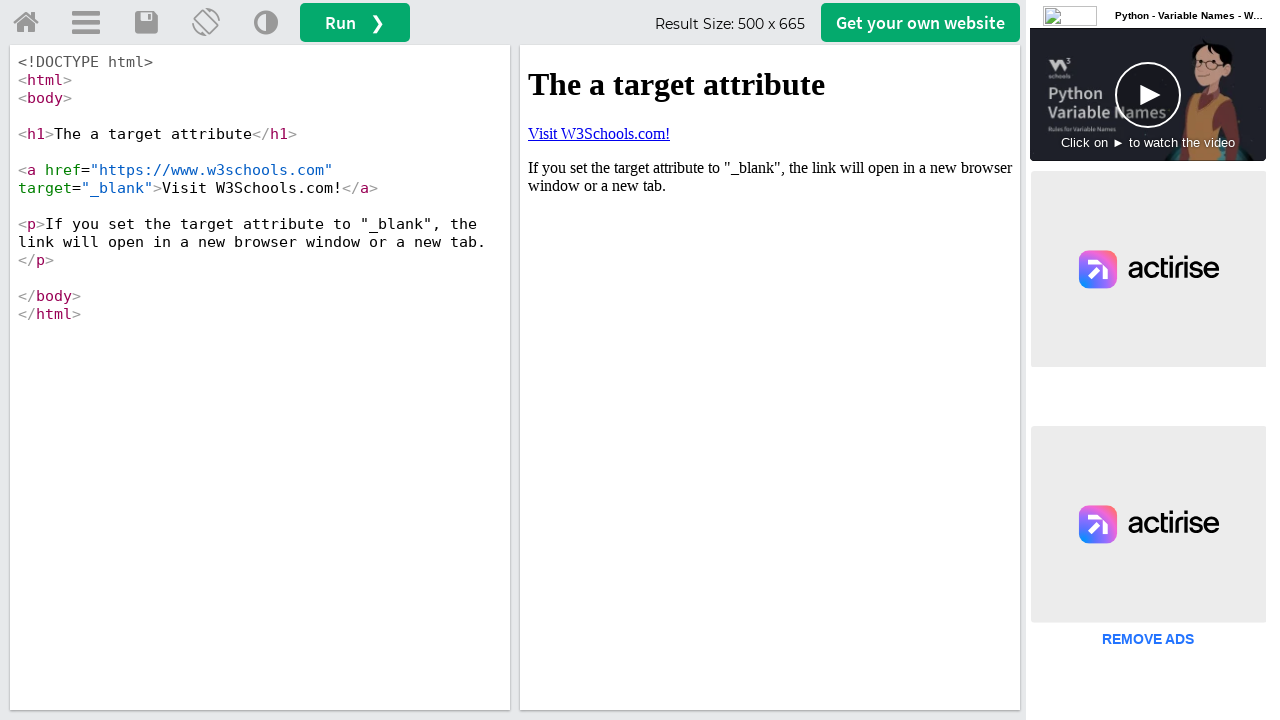